Tests that submitting the login form with empty username and password fields displays the error message "Epic sadface: Username is required"

Starting URL: https://www.saucedemo.com

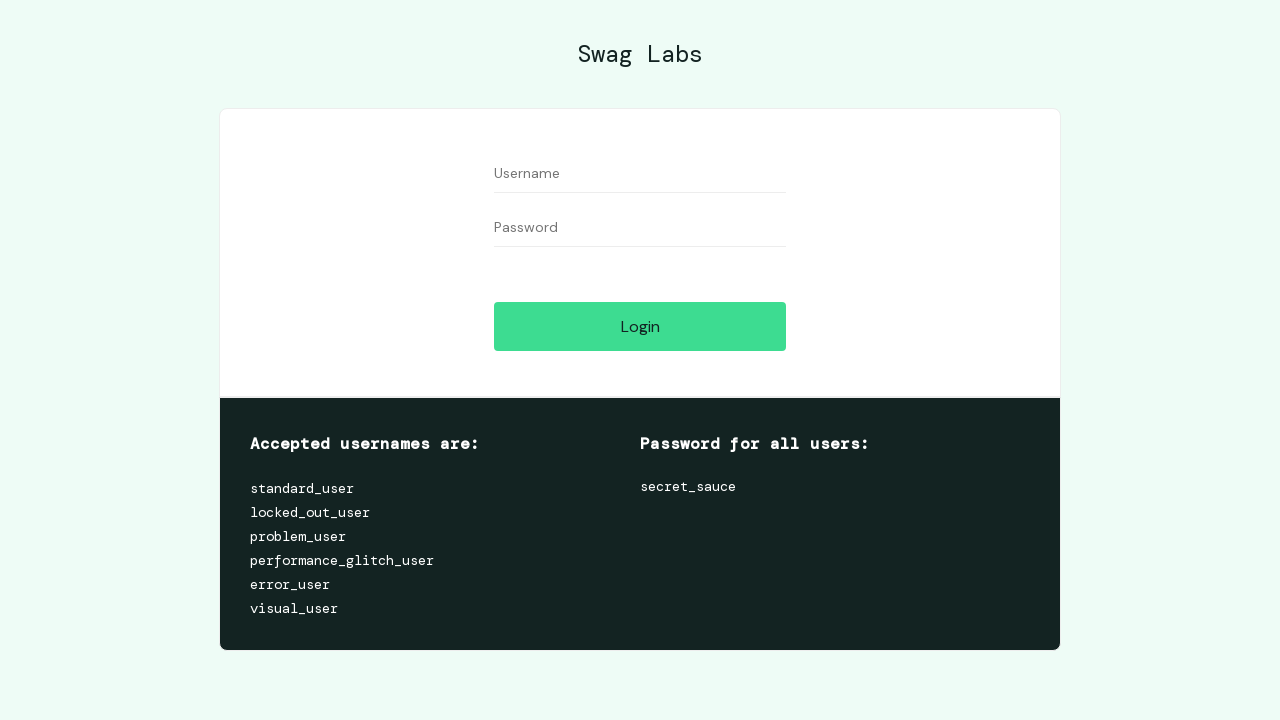

Filled username field with empty string on #user-name
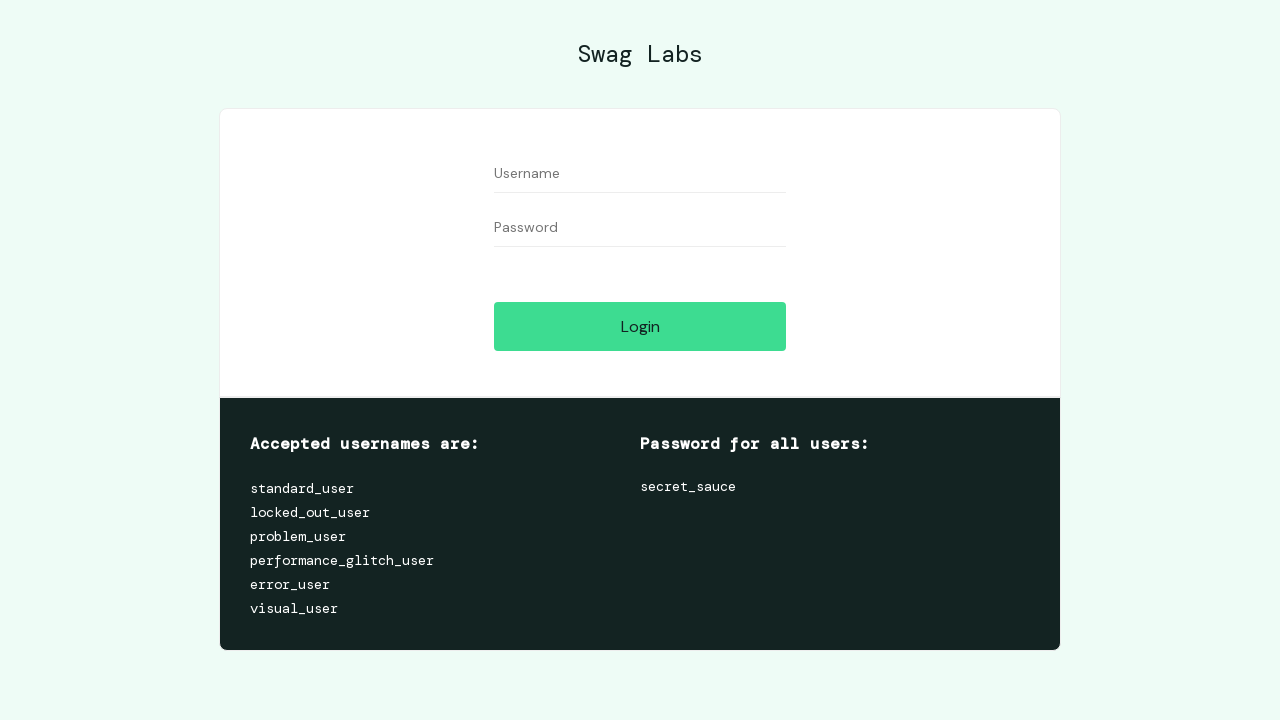

Filled password field with empty string on #password
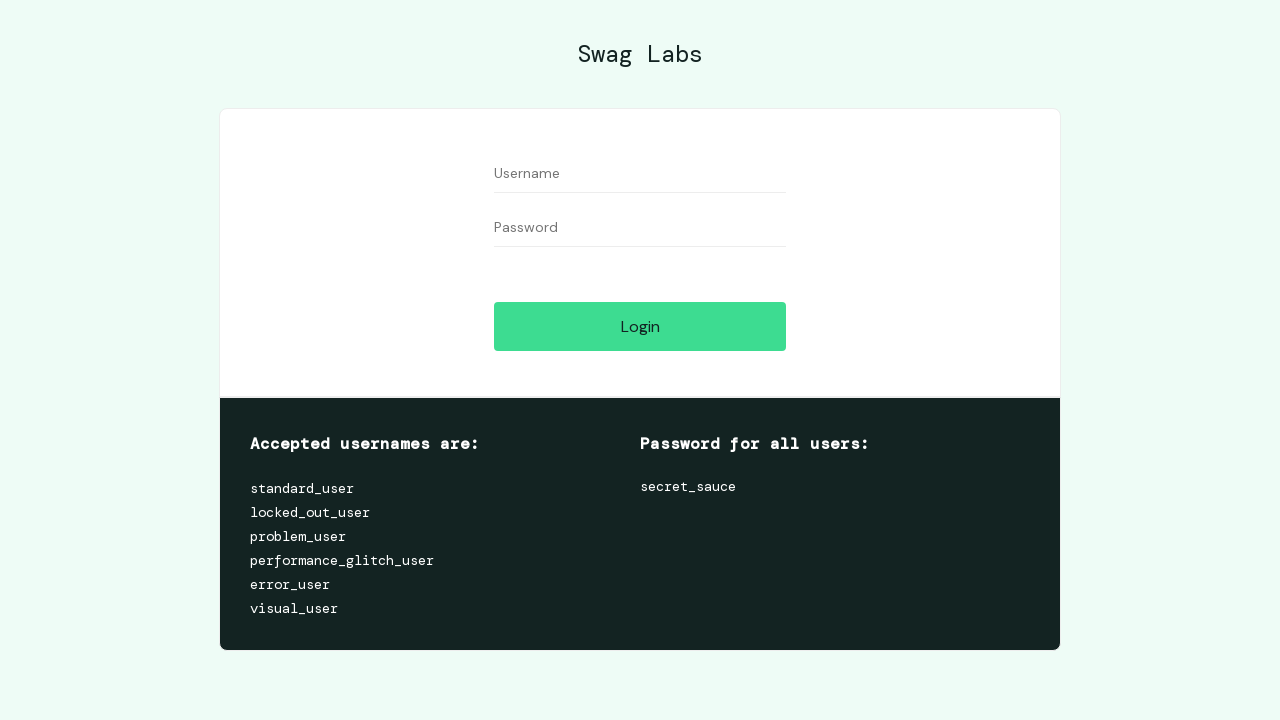

Clicked login button to submit form with empty credentials at (640, 326) on #login-button
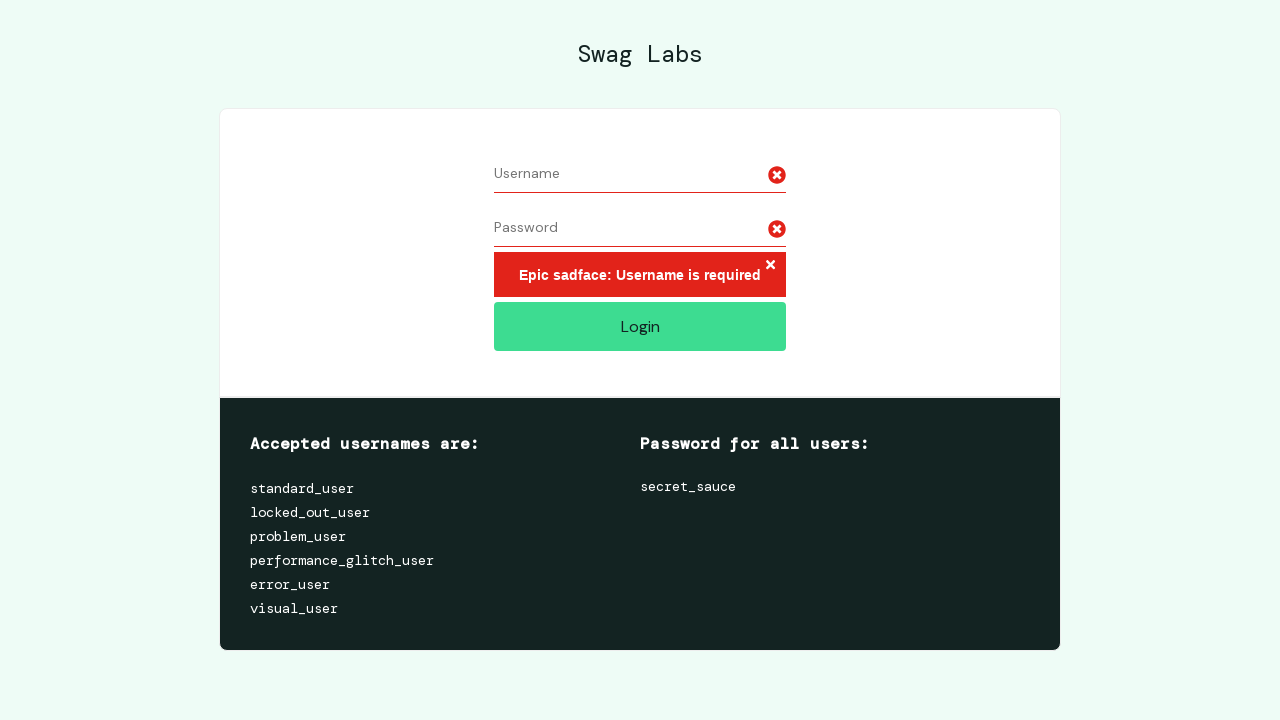

Error message appeared on screen
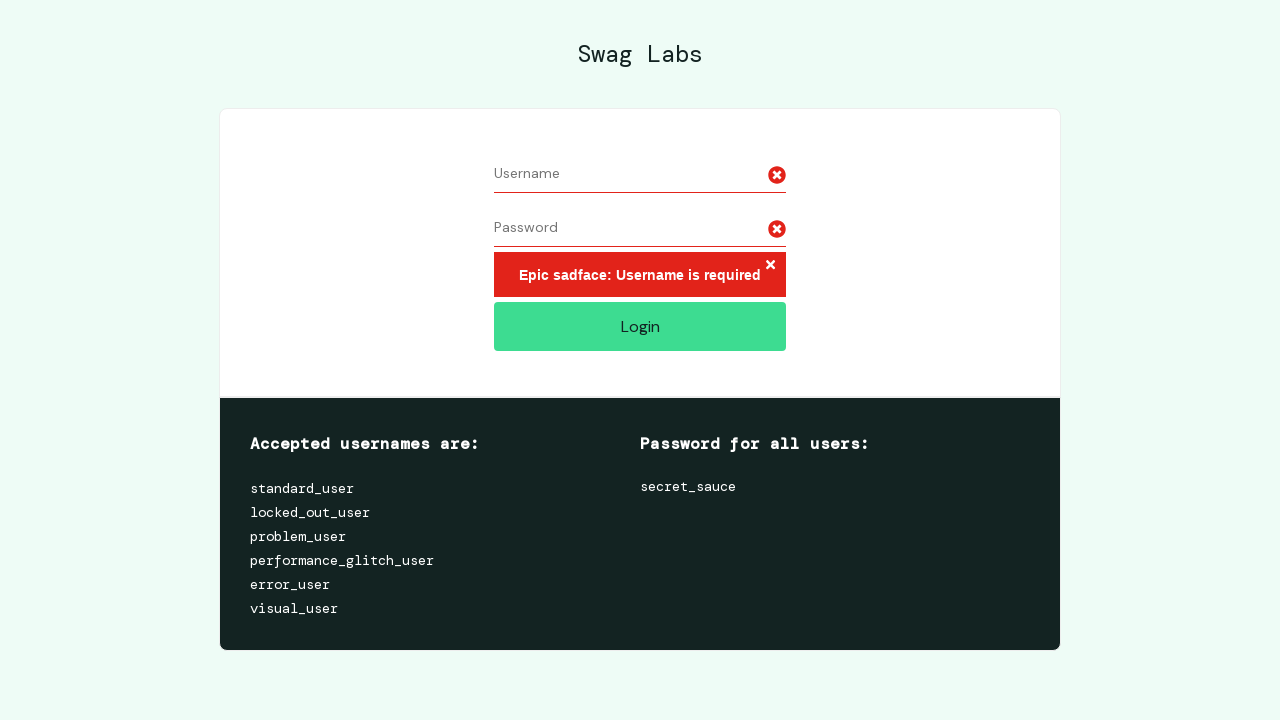

Verified error message displays 'Epic sadface: Username is required'
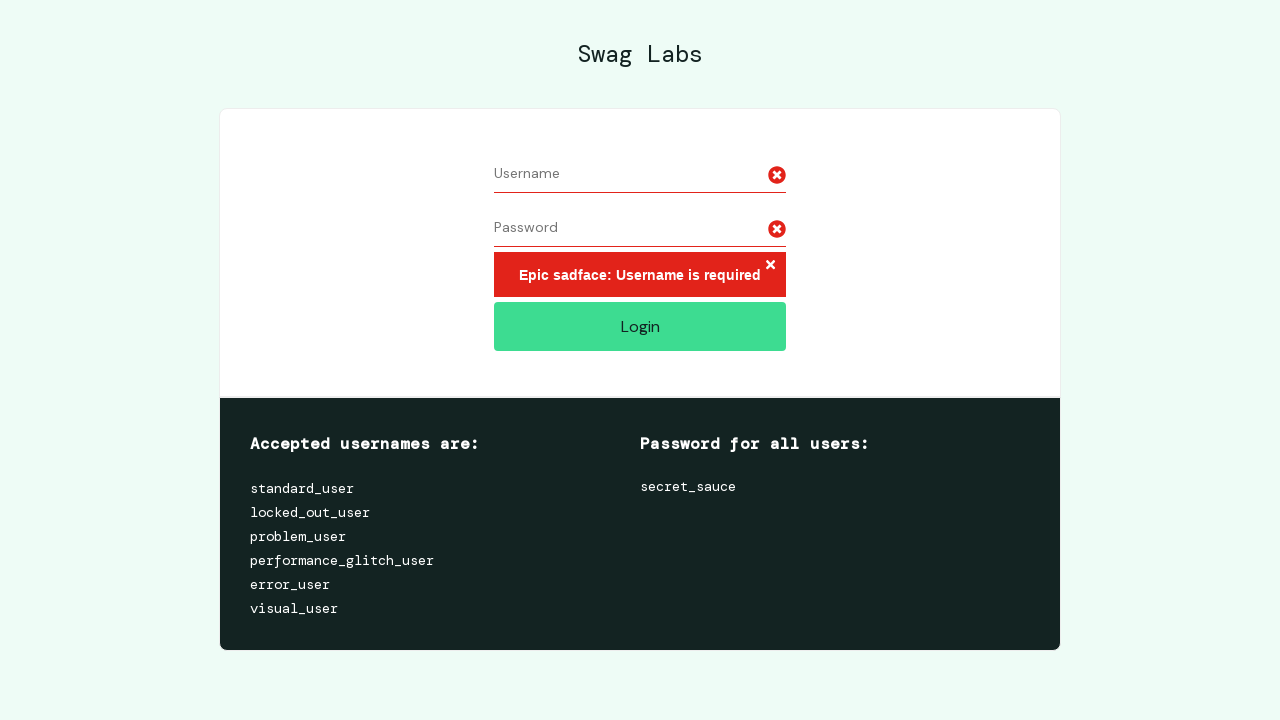

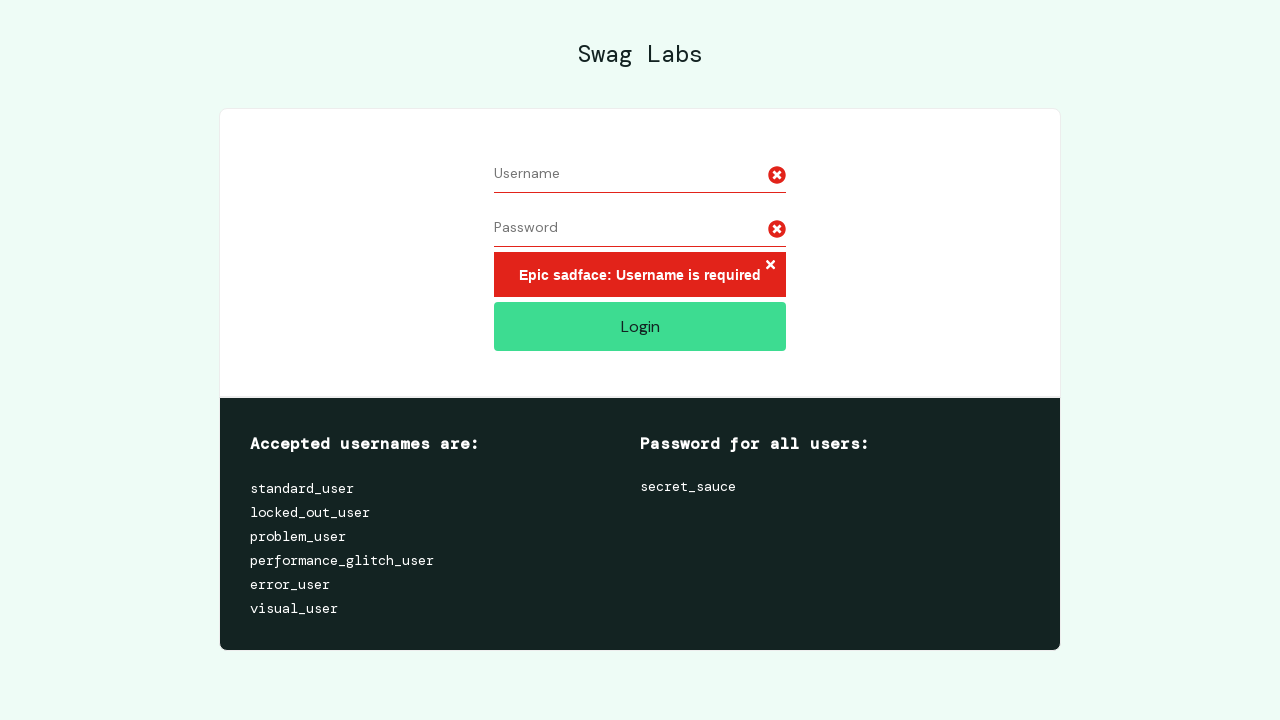